Tests the progress bar widget by clicking the start/stop button to begin the progress, waiting a random amount of time, then clicking again to stop it

Starting URL: https://demoqa.com/progress-bar

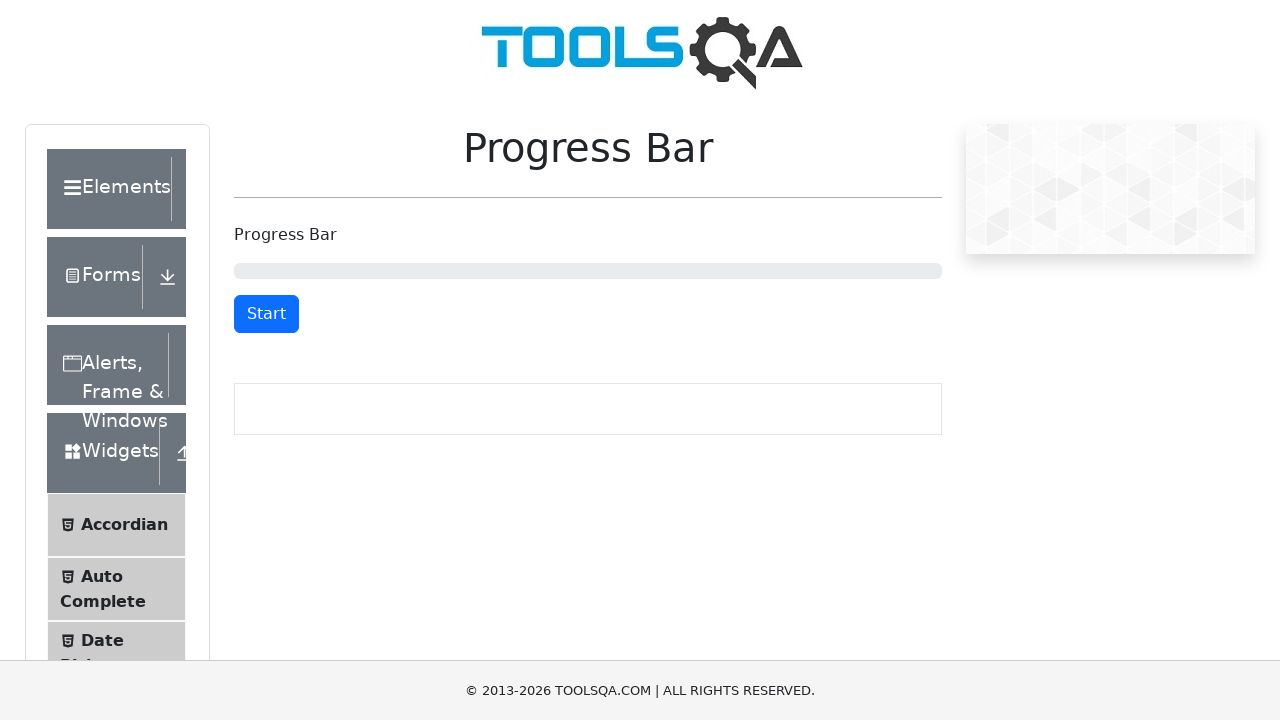

Page loaded with networkidle state
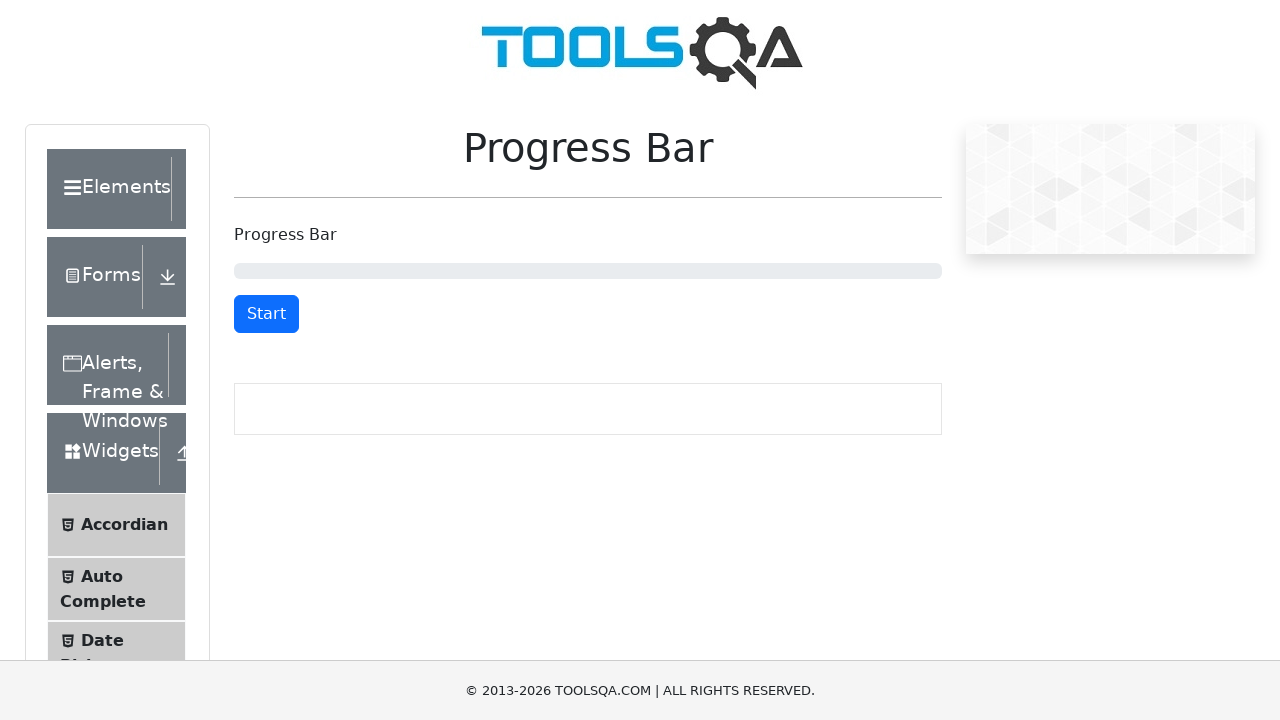

Clicked start button to begin progress bar at (266, 314) on #startStopButton
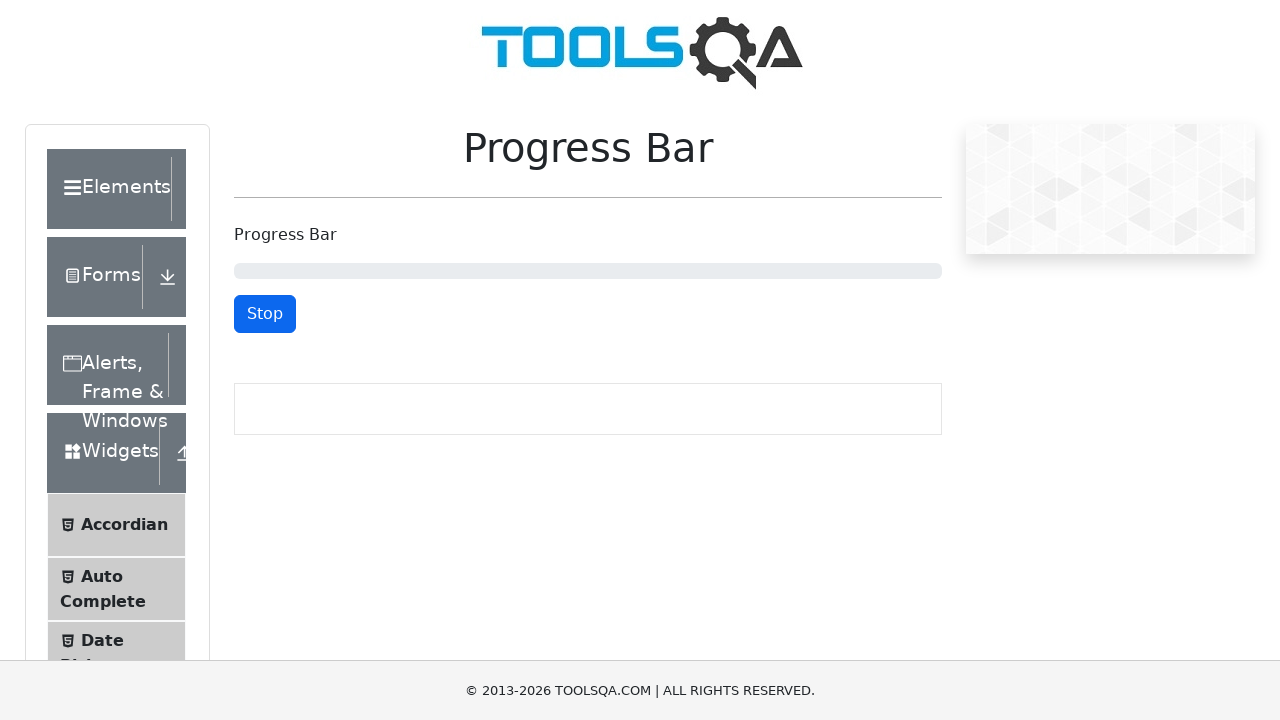

Waited 7000ms for progress bar to advance
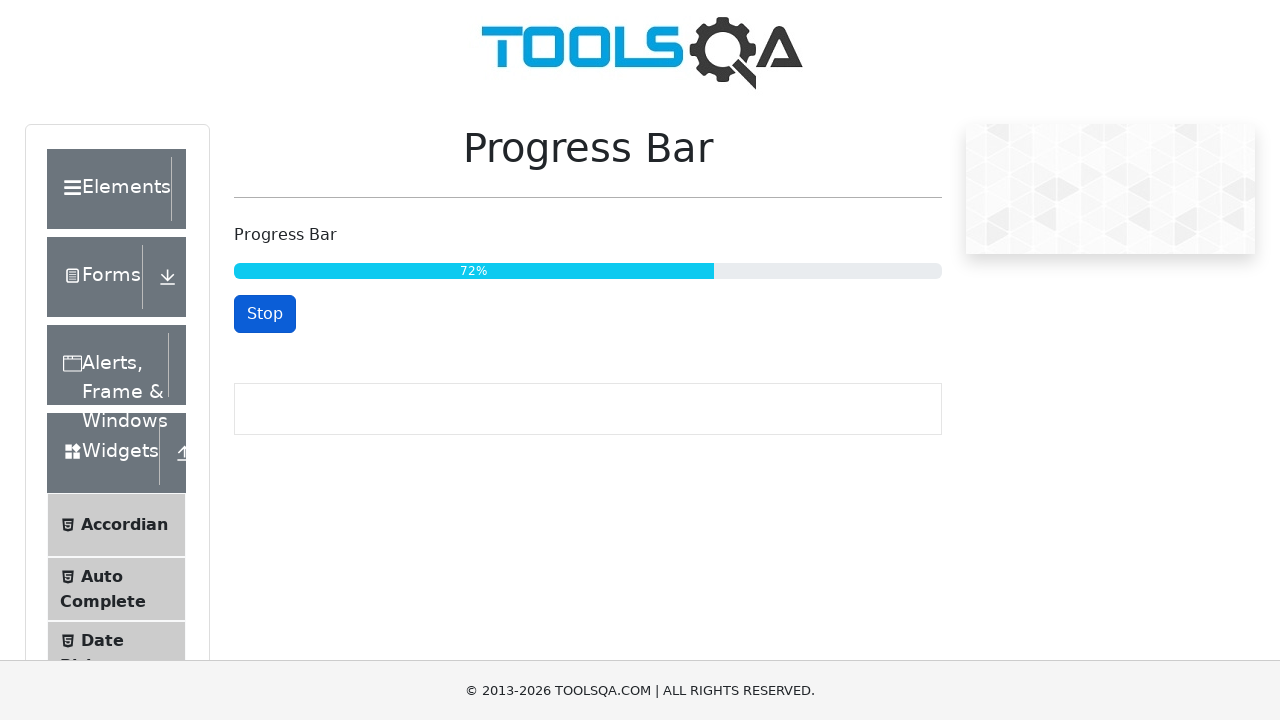

Clicked stop button to halt progress bar at (265, 314) on #startStopButton
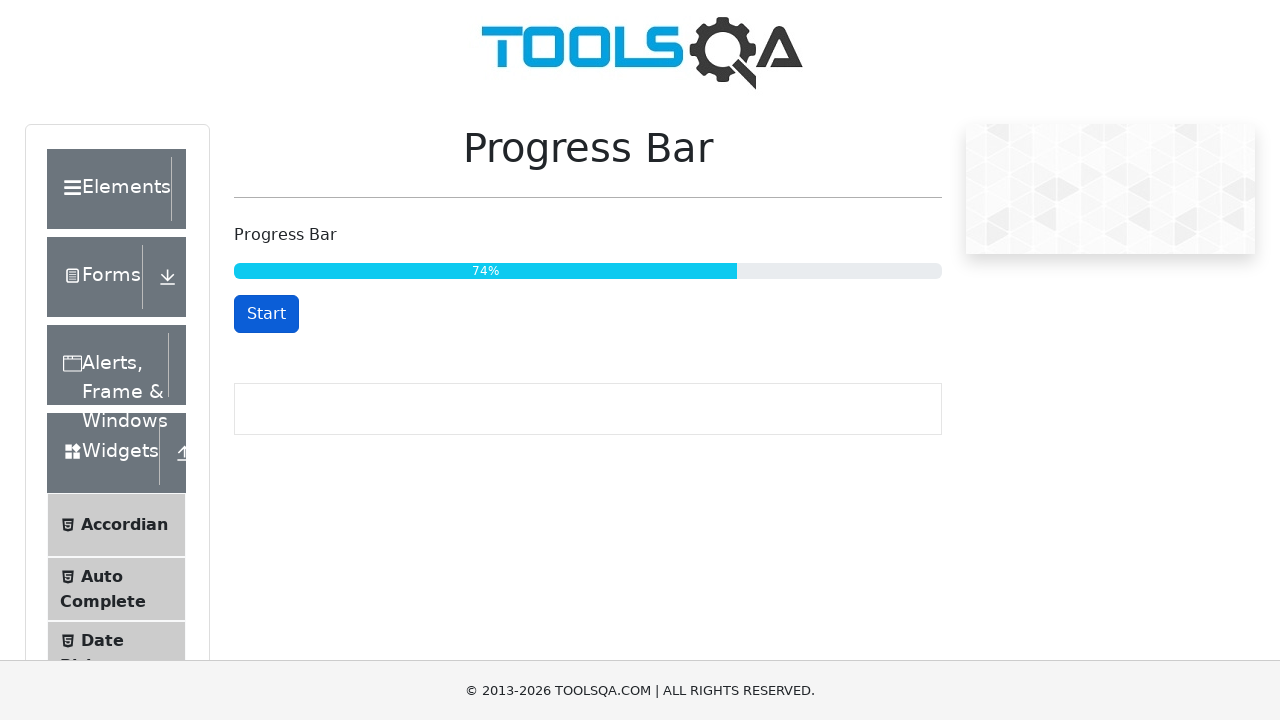

Waited 1 second to observe final progress bar state
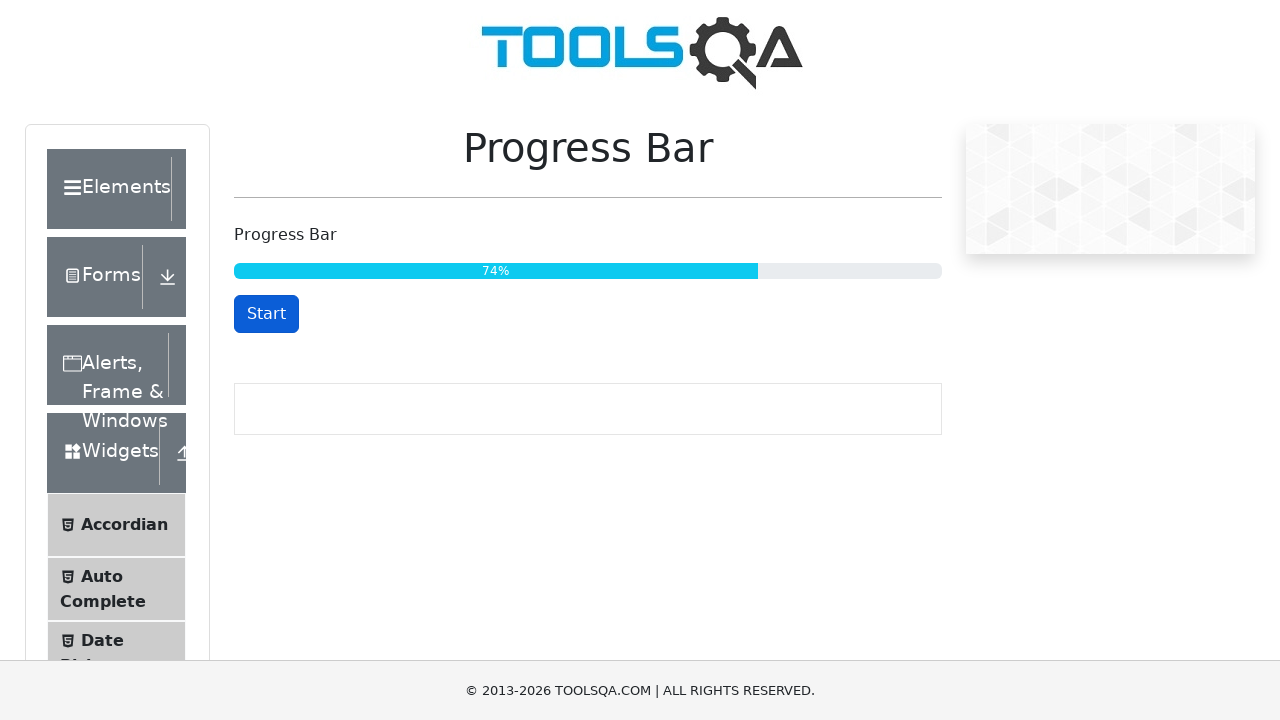

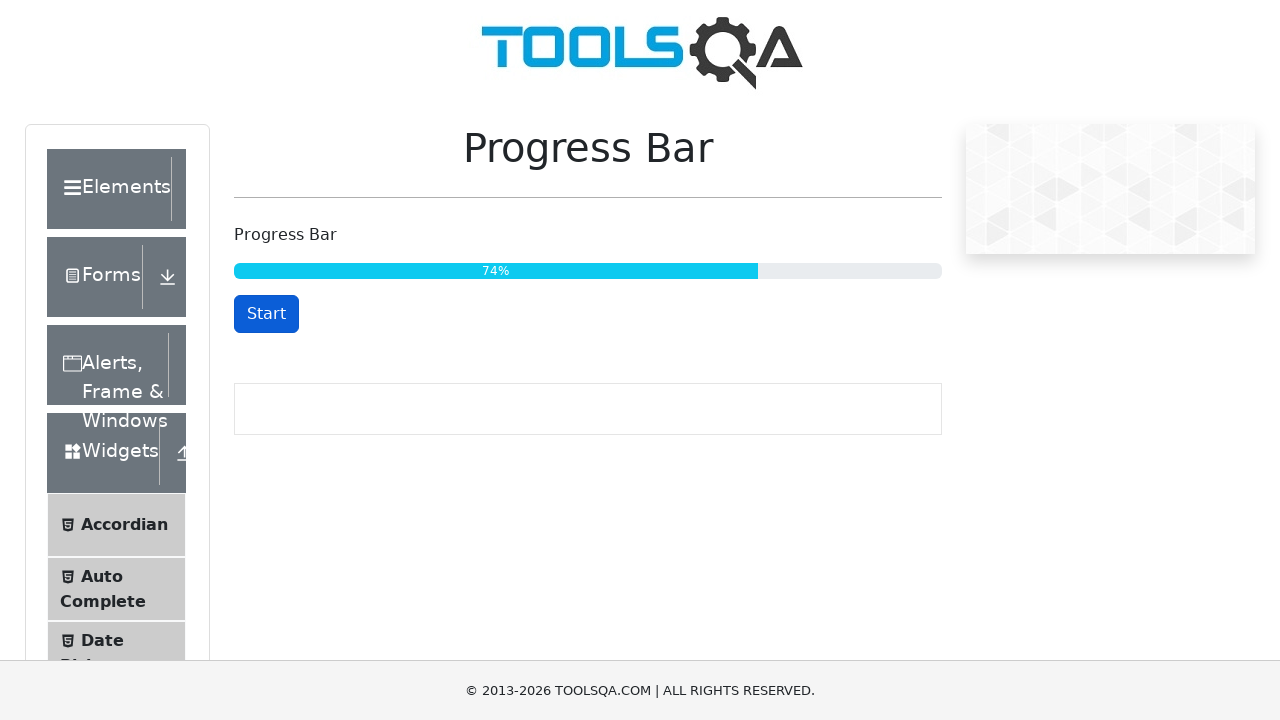